Tests registration form validation with an invalid email format and verifies the email error messages

Starting URL: https://alada.vn/tai-khoan/dang-ky.html

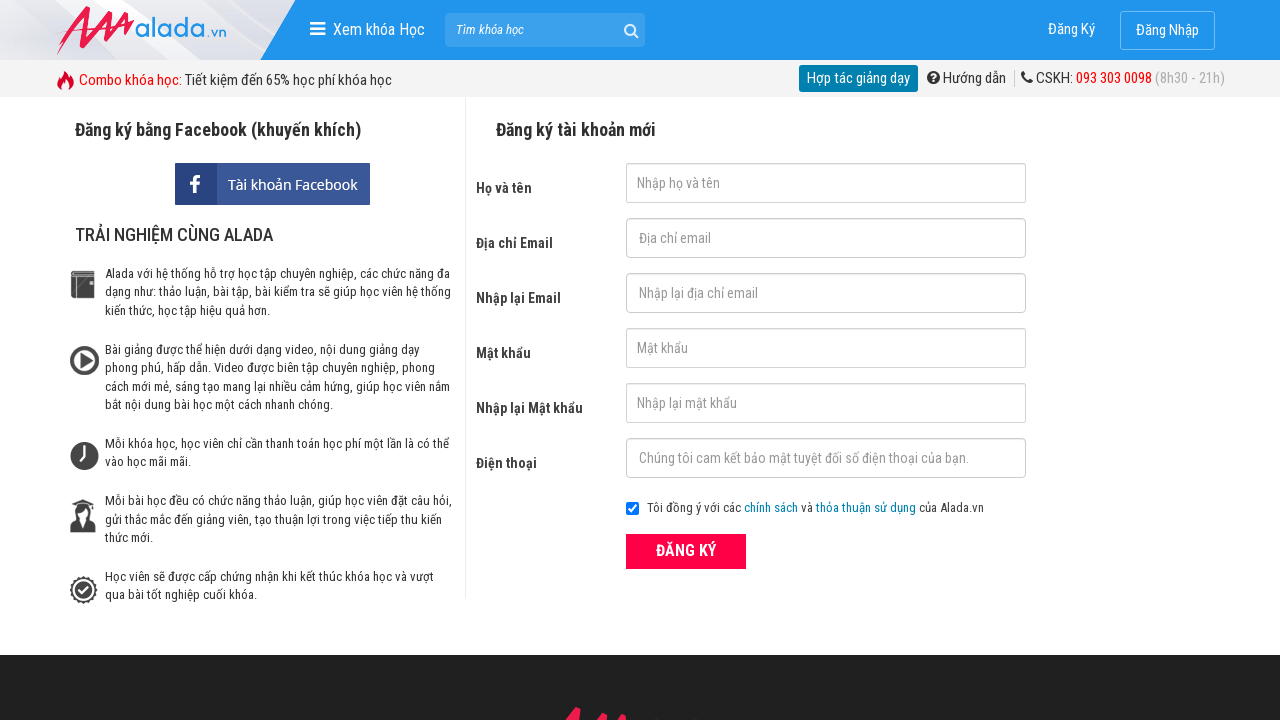

Filled first name field with 'Jon' on input#txtFirstname
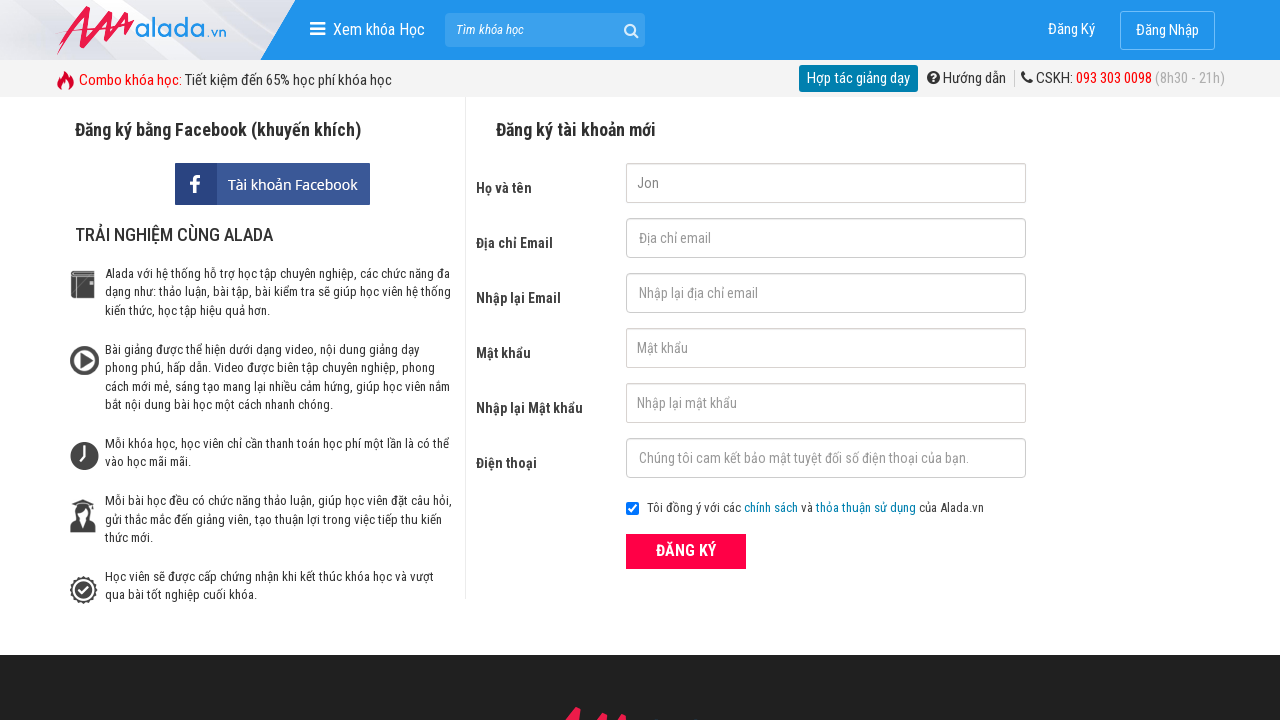

Filled email field with invalid format 'Jon@ken@us' on input#txtEmail
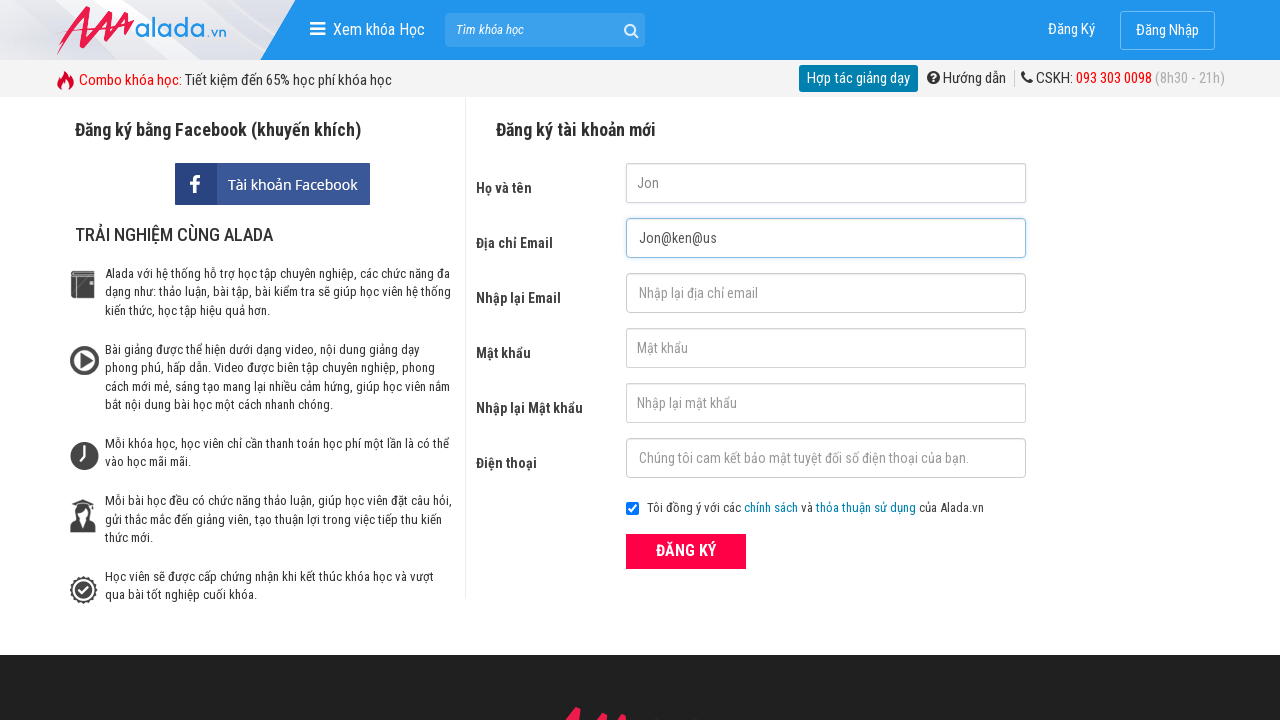

Filled confirm email field with invalid format 'Jon@ken@us' on input#txtCEmail
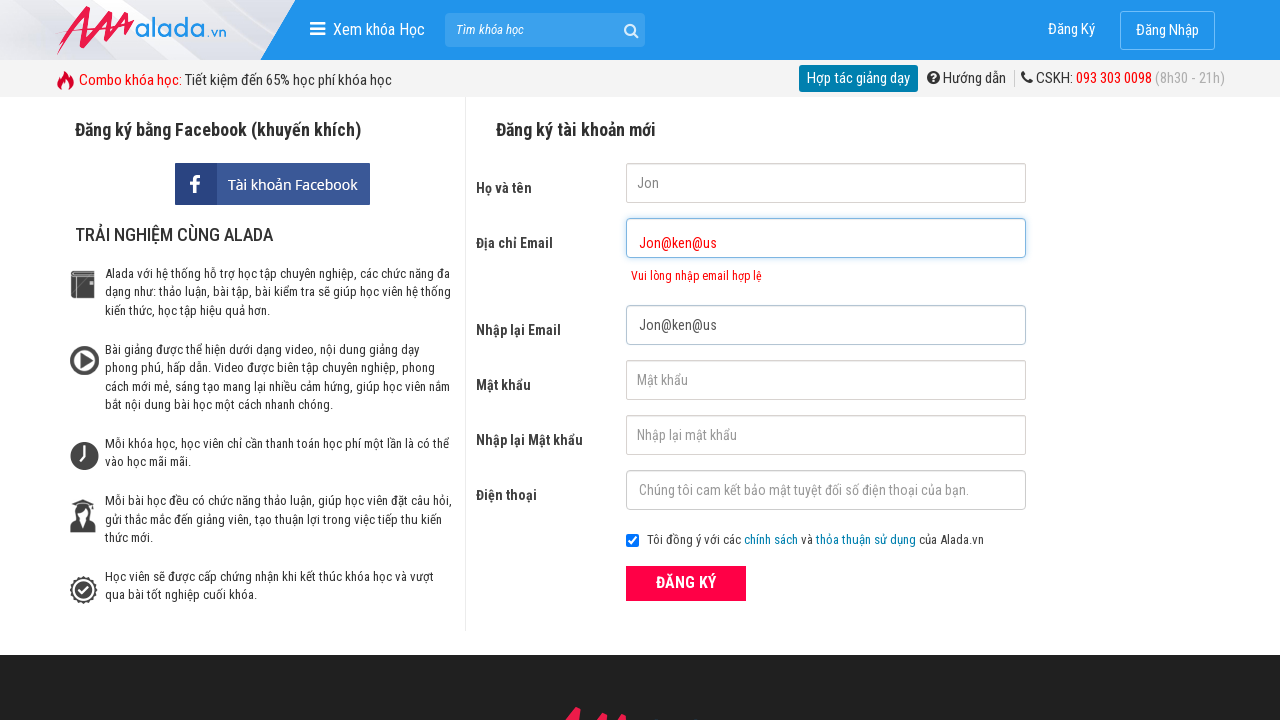

Filled password field with '123456' on input#txtPassword
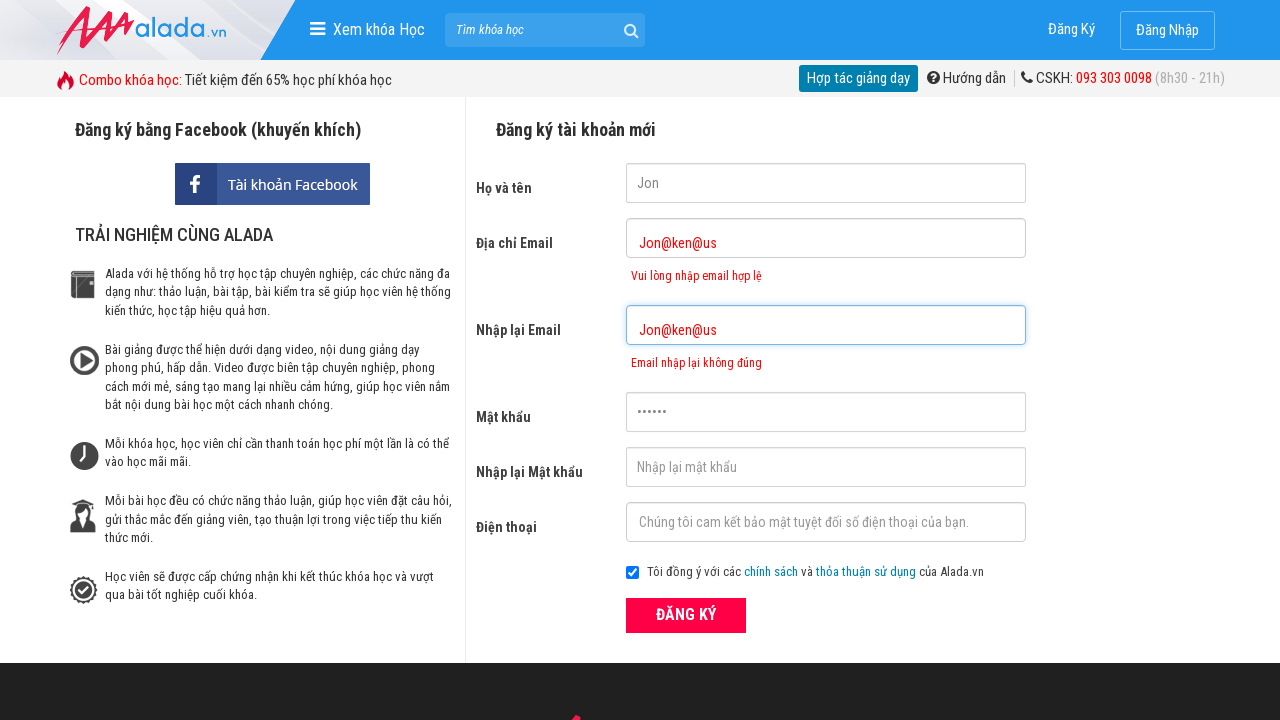

Filled confirm password field with '123456' on input#txtCPassword
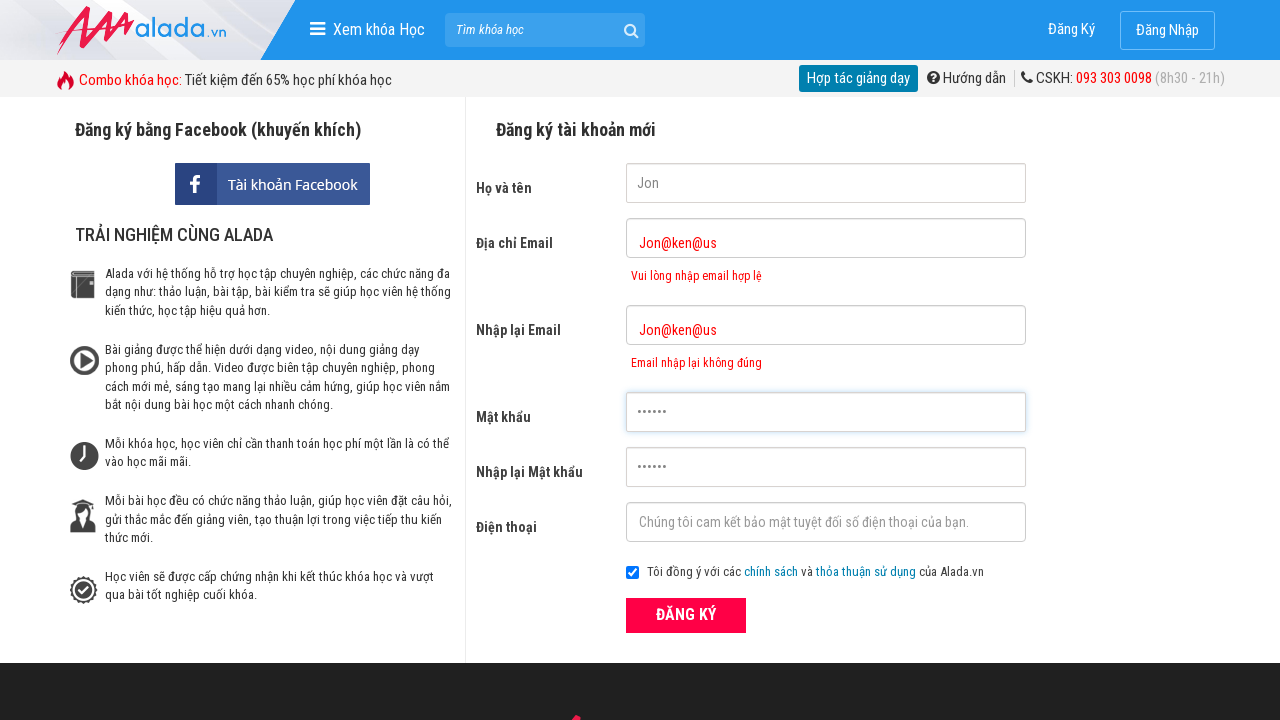

Filled phone field with '0987654321' on input#txtPhone
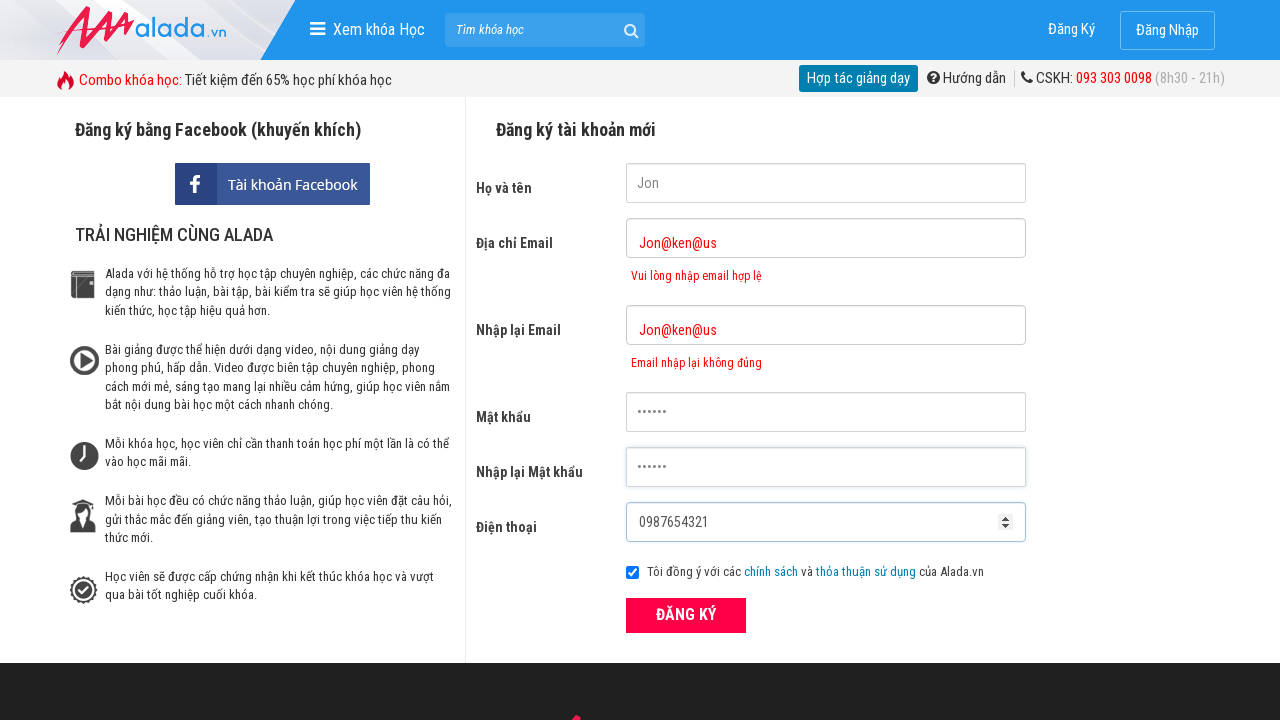

Clicked register button to submit form at (686, 615) on div.frmRegister button.btn_pink_sm
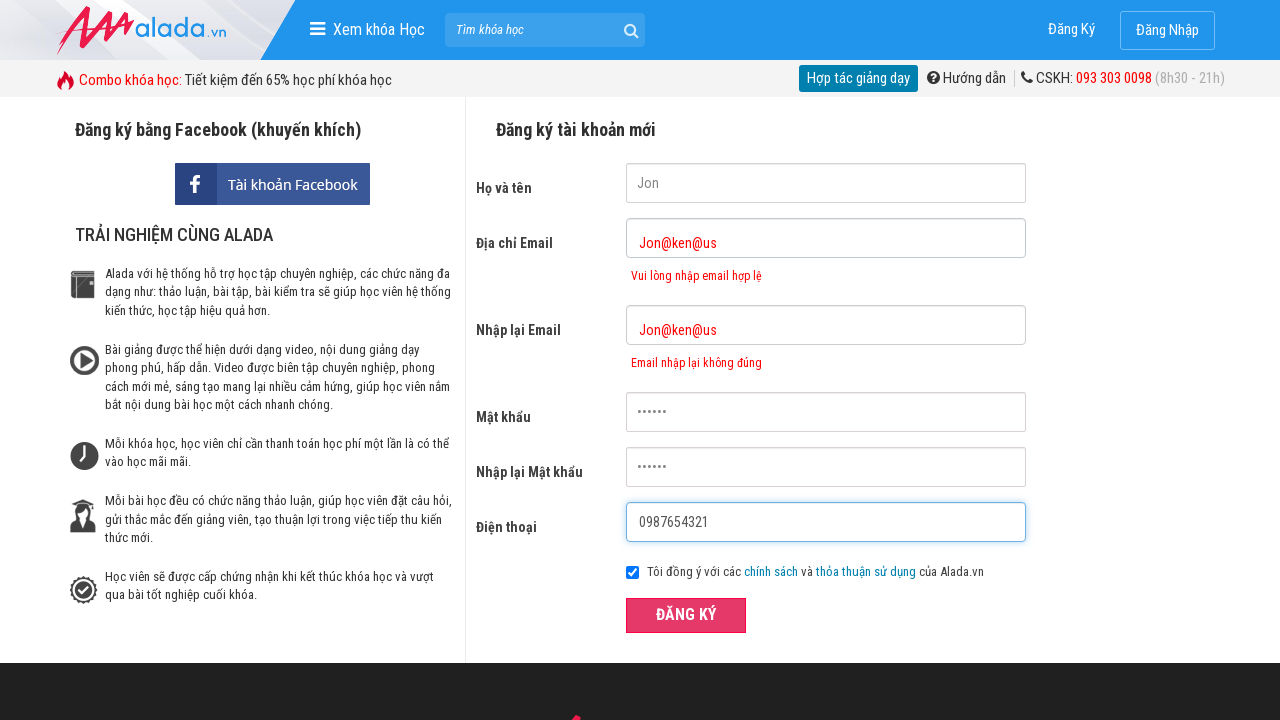

Email error message appeared for invalid email format
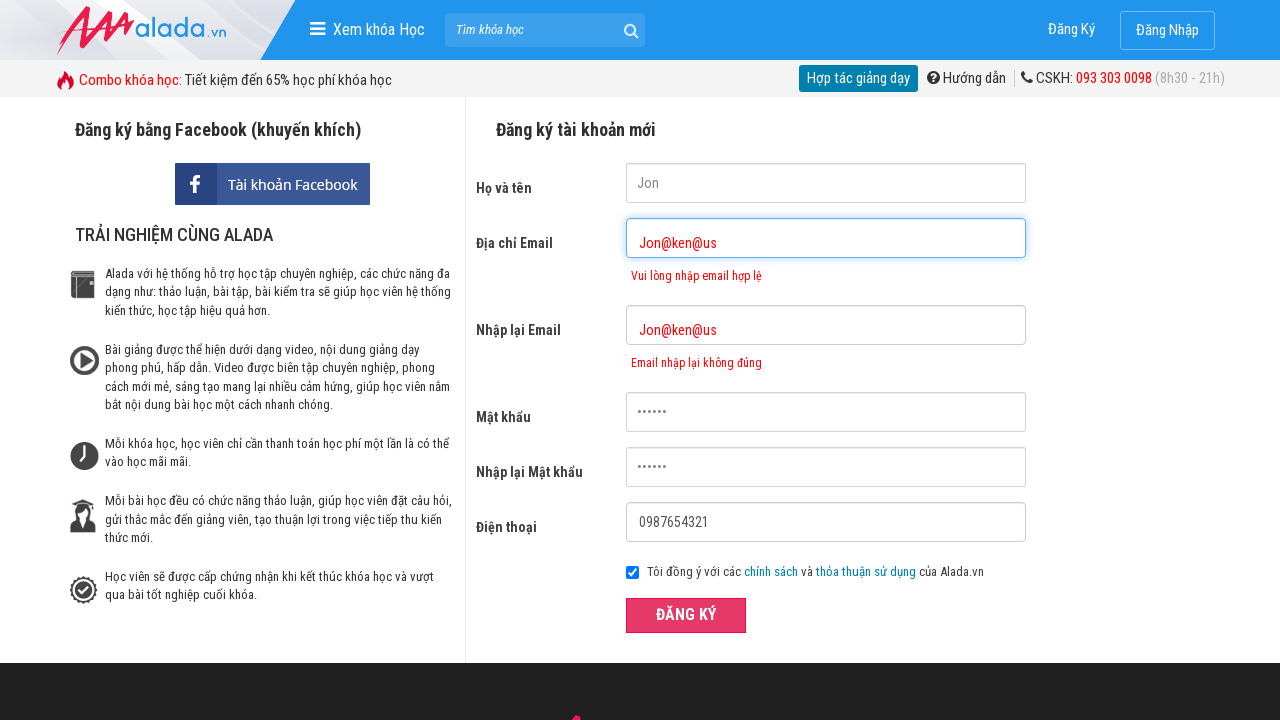

Confirm email error message appeared for invalid email format
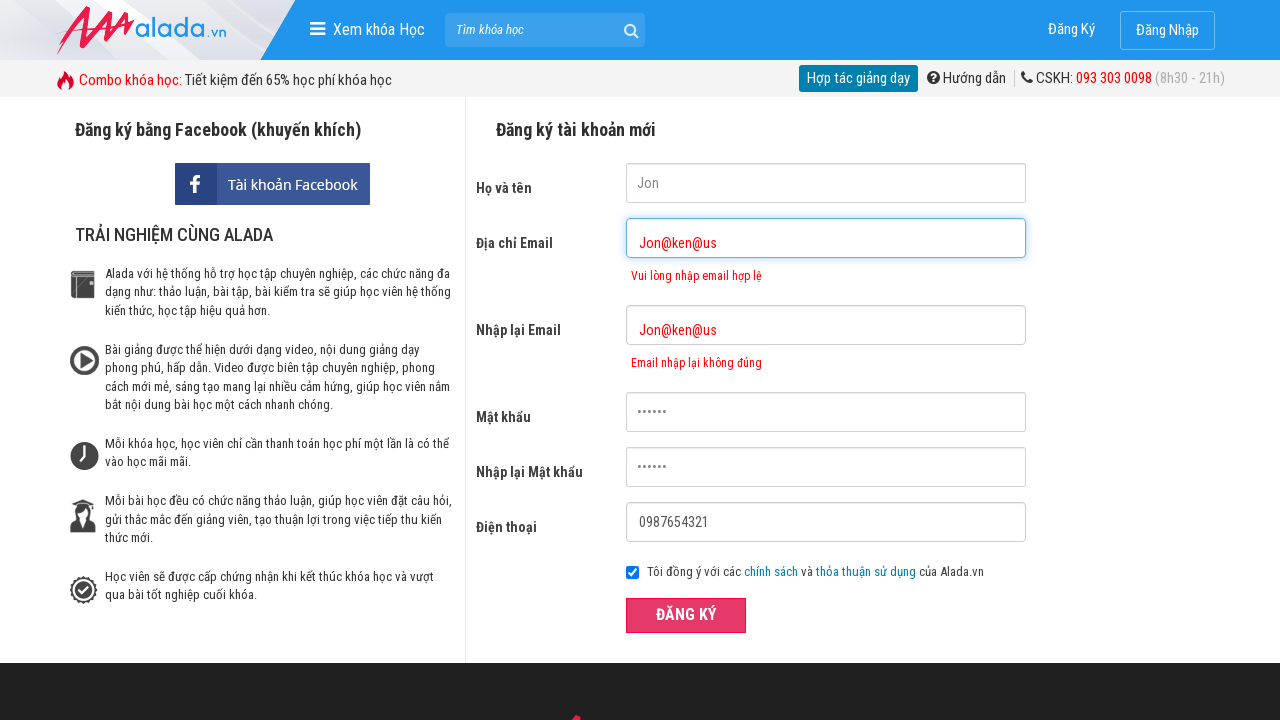

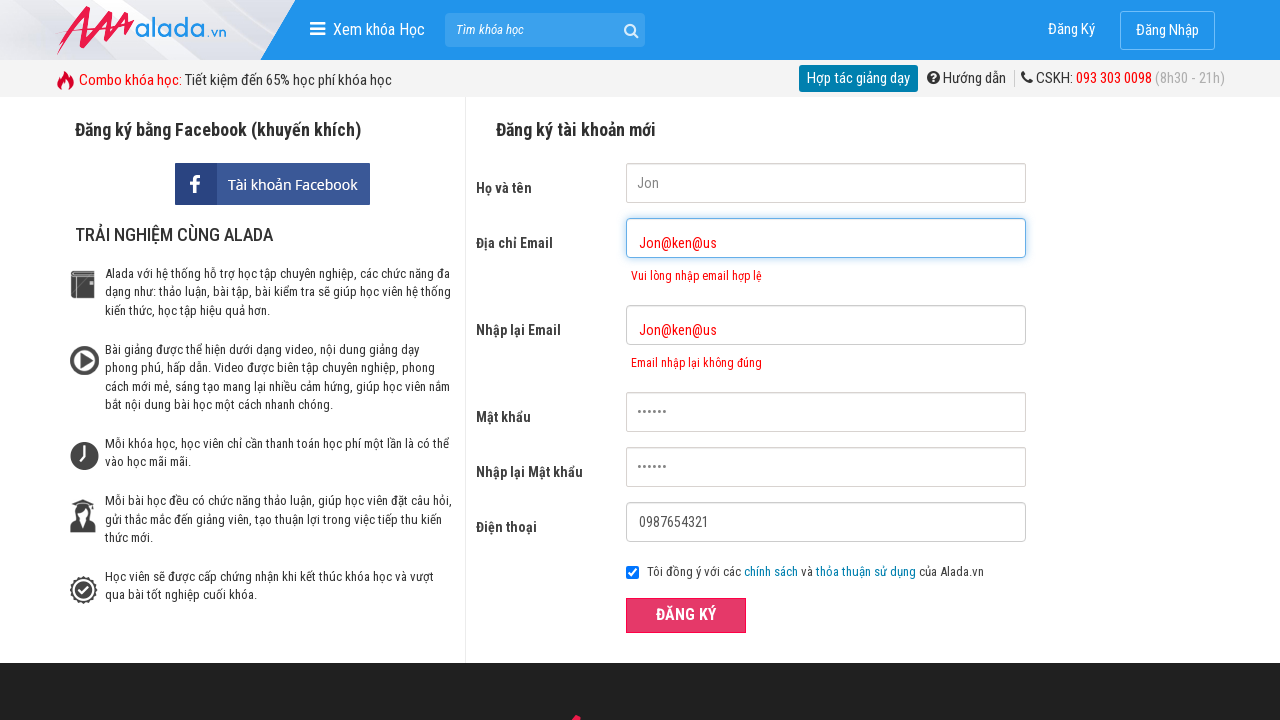